Tests a form submission on DemoQA website by navigating to the Elements section, filling out a text box form with name, email, and addresses, then submitting and verifying the results are displayed correctly

Starting URL: https://demoqa.com/

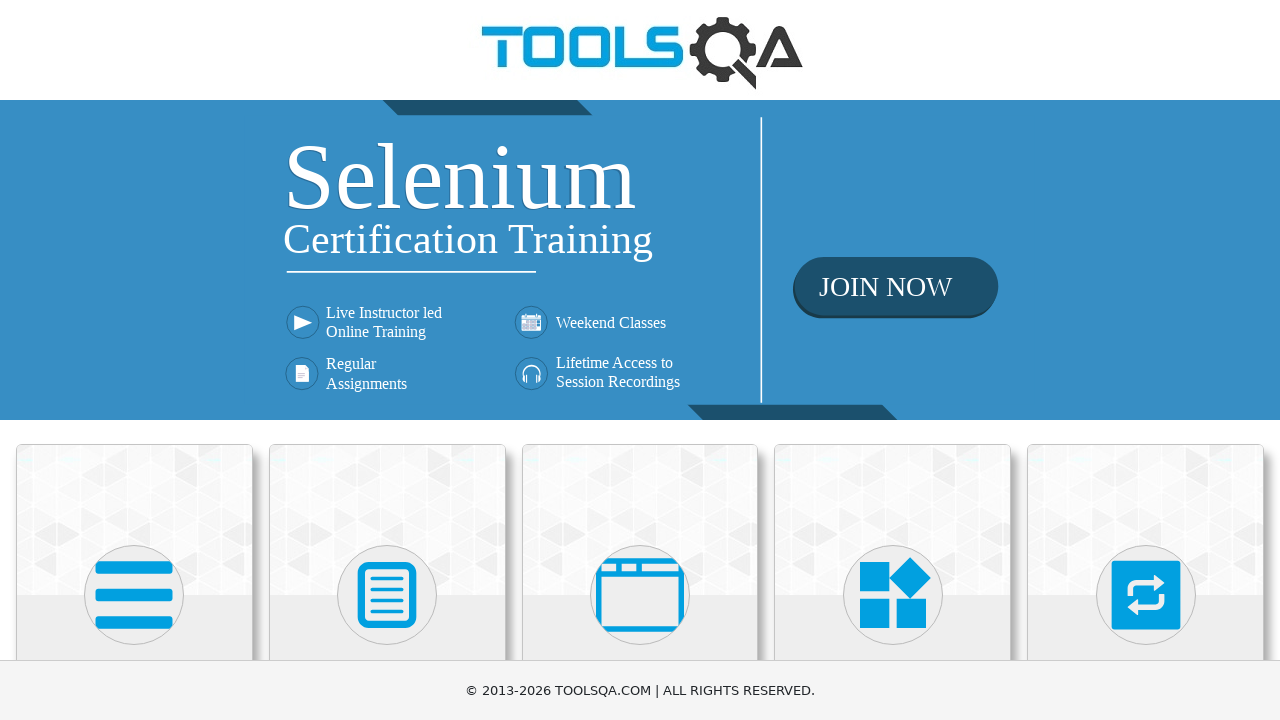

Scrolled down 50px to view Elements section
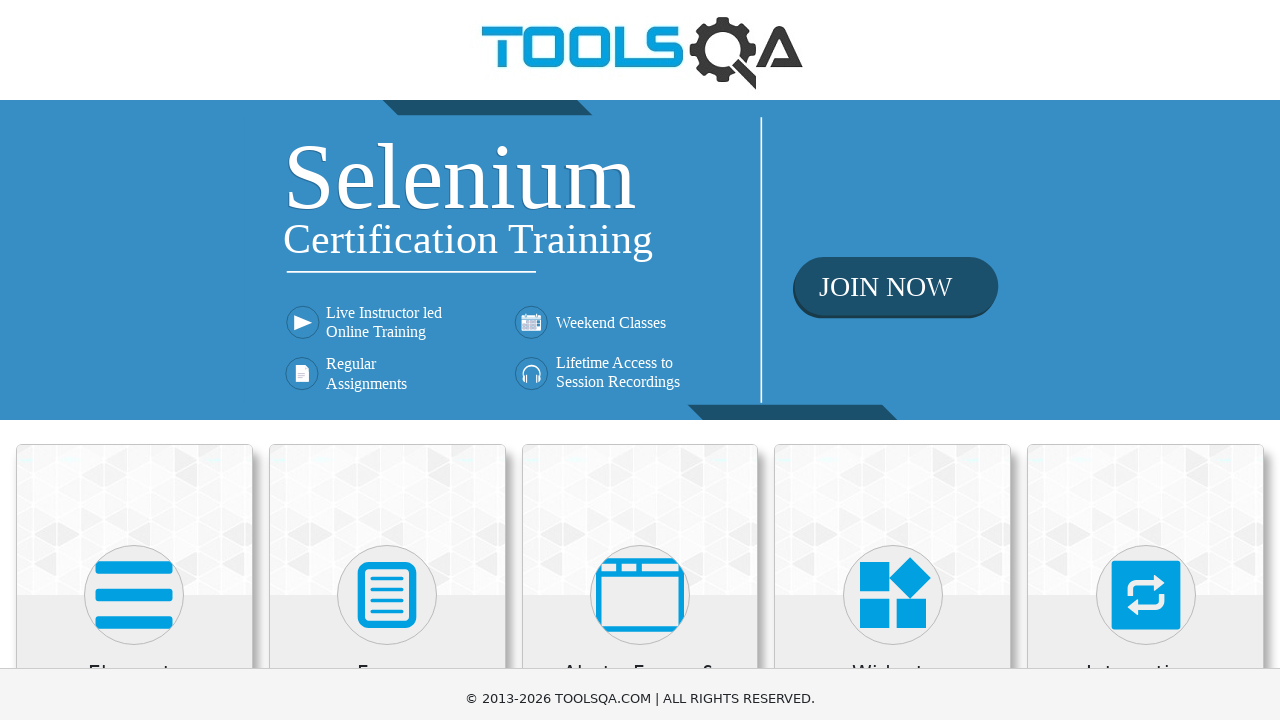

Clicked on Elements section at (134, 623) on xpath=//div//h5[contains(text(),'Elements')]
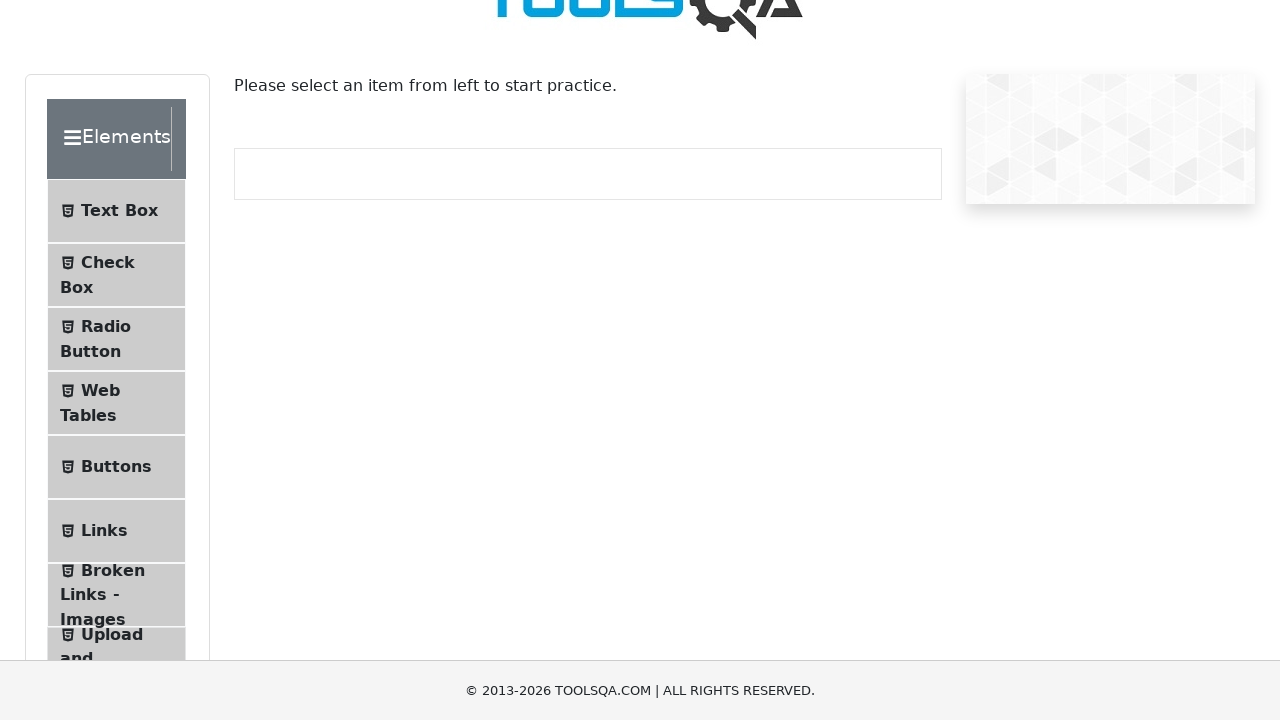

Clicked on Text Box menu item at (119, 211) on xpath=//span[contains(text(),'Text Box')]
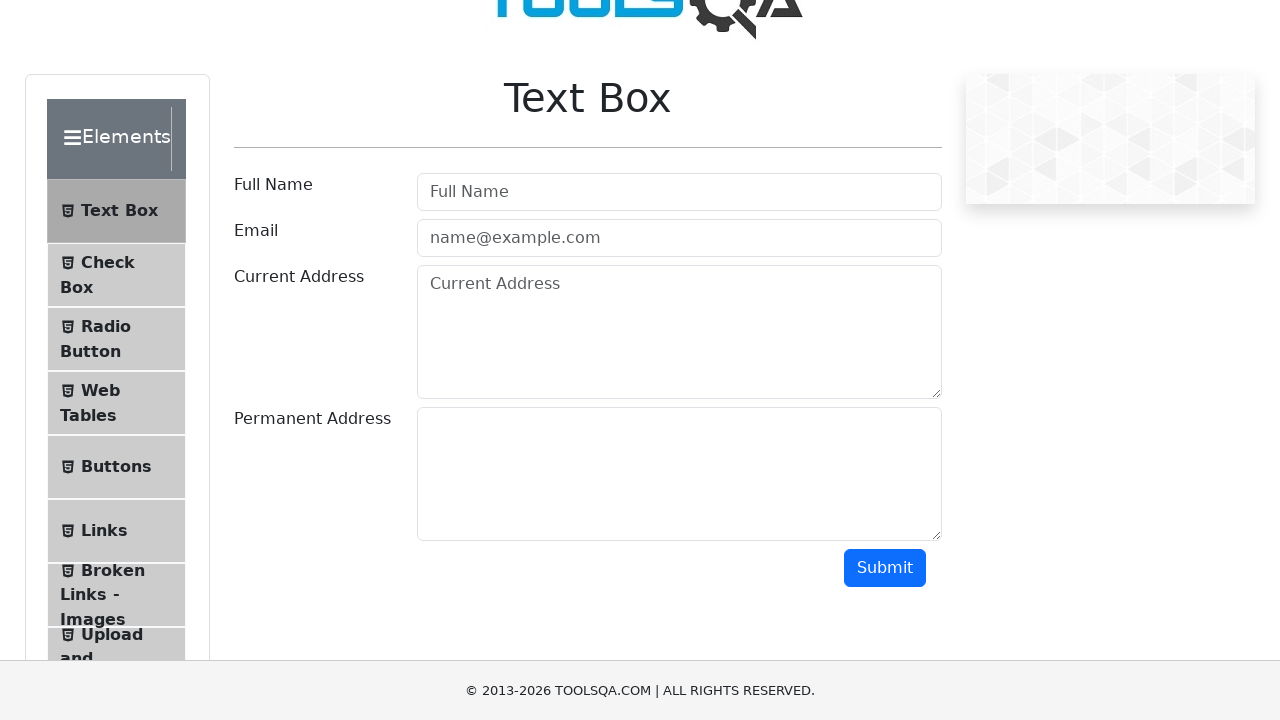

Filled in name field with 'John Smith' on //input[@id='userName']
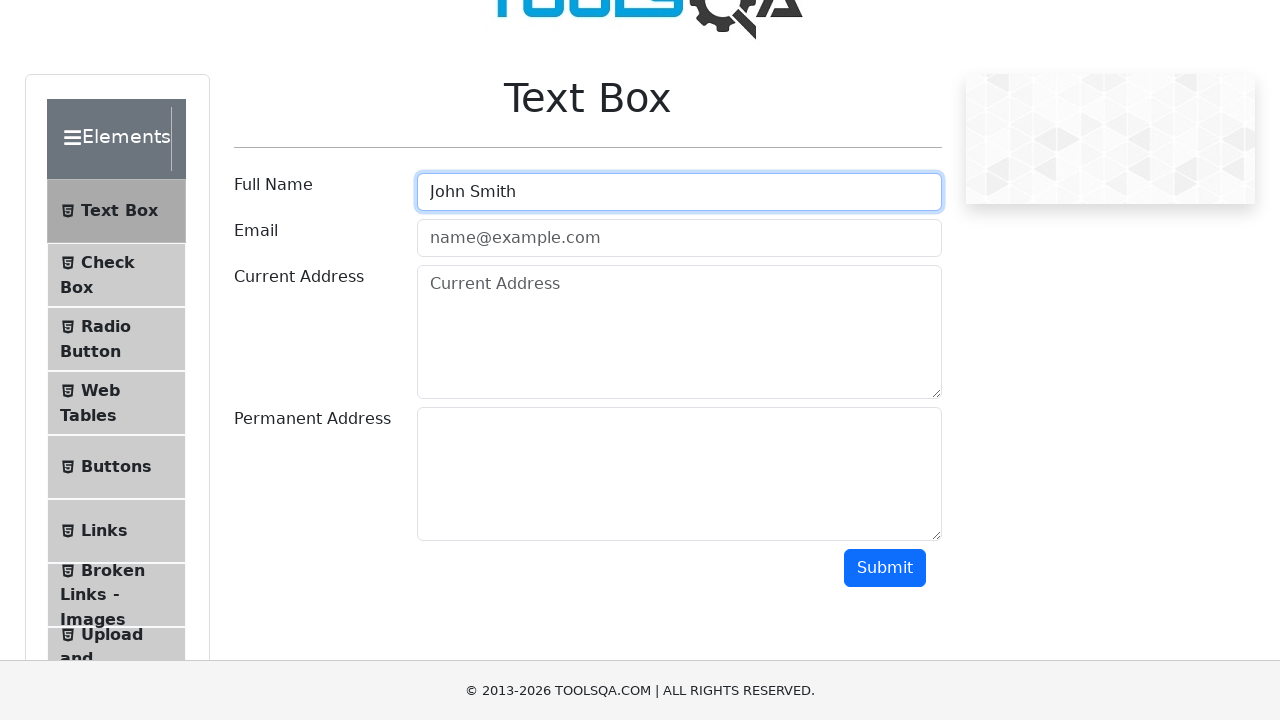

Filled in email field with 'john.smith@example.com' on //input[@id='userEmail']
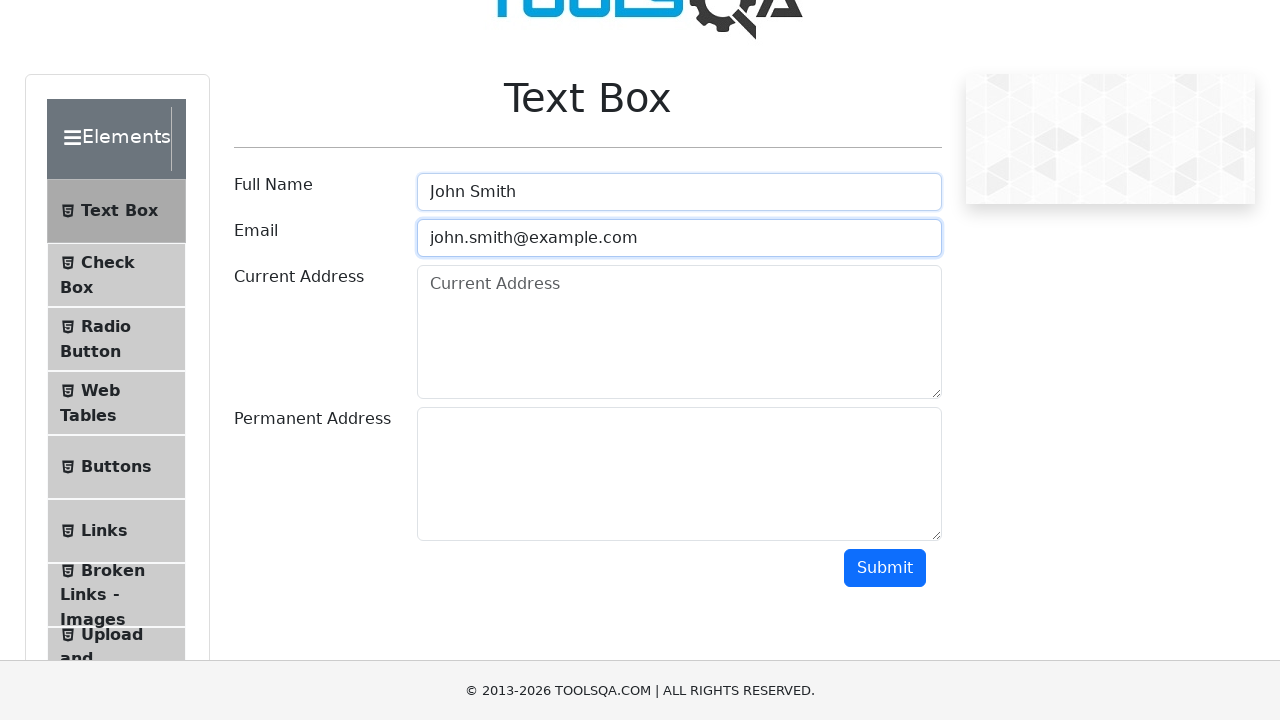

Filled in current address field with '123 Main Street, Apt 4B' on //textarea[@id='currentAddress']
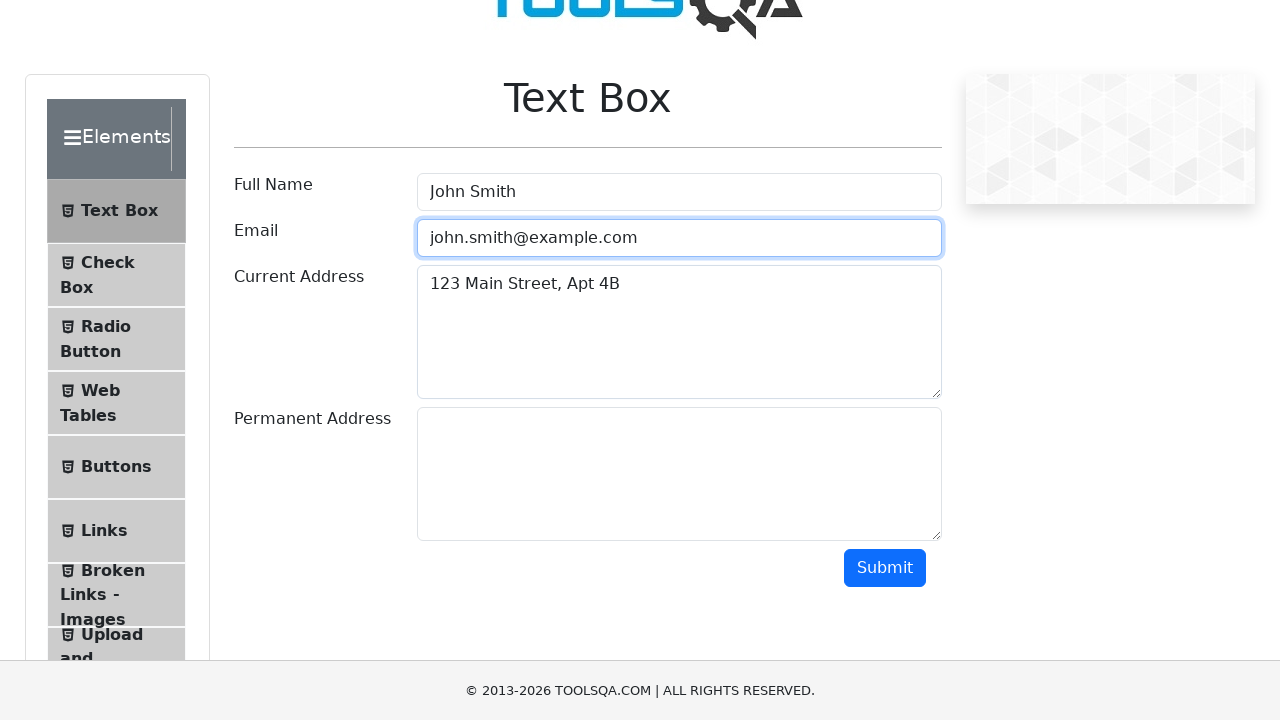

Filled in permanent address field with '456 Oak Avenue, Suite 200' on //textarea[@id='permanentAddress']
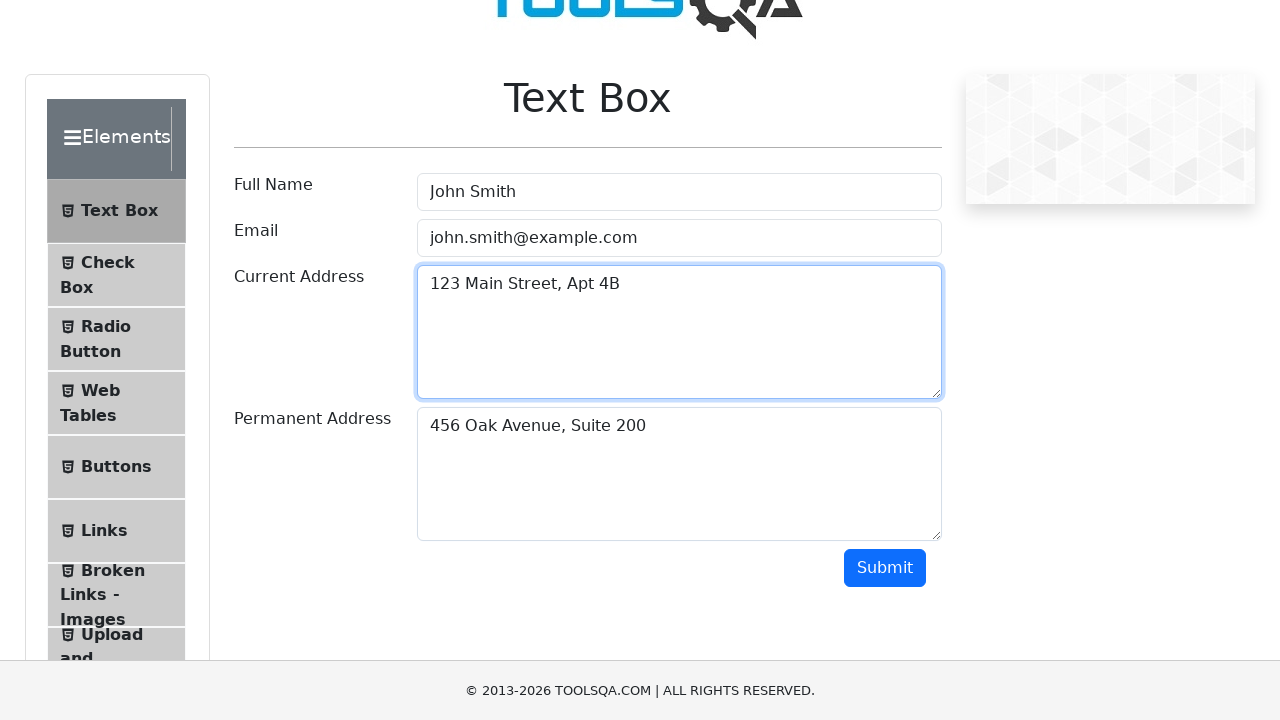

Scrolled down 100px to view submit button
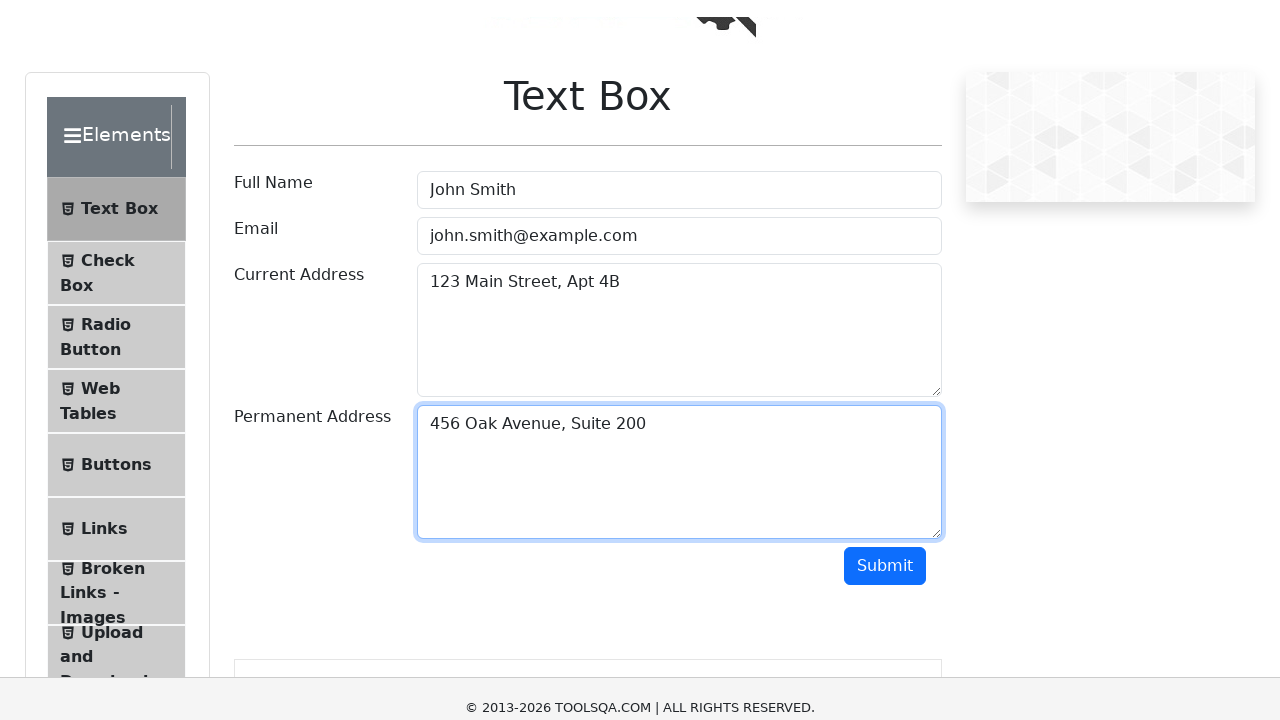

Clicked submit button to submit the form at (885, 468) on xpath=//button[@id='submit']
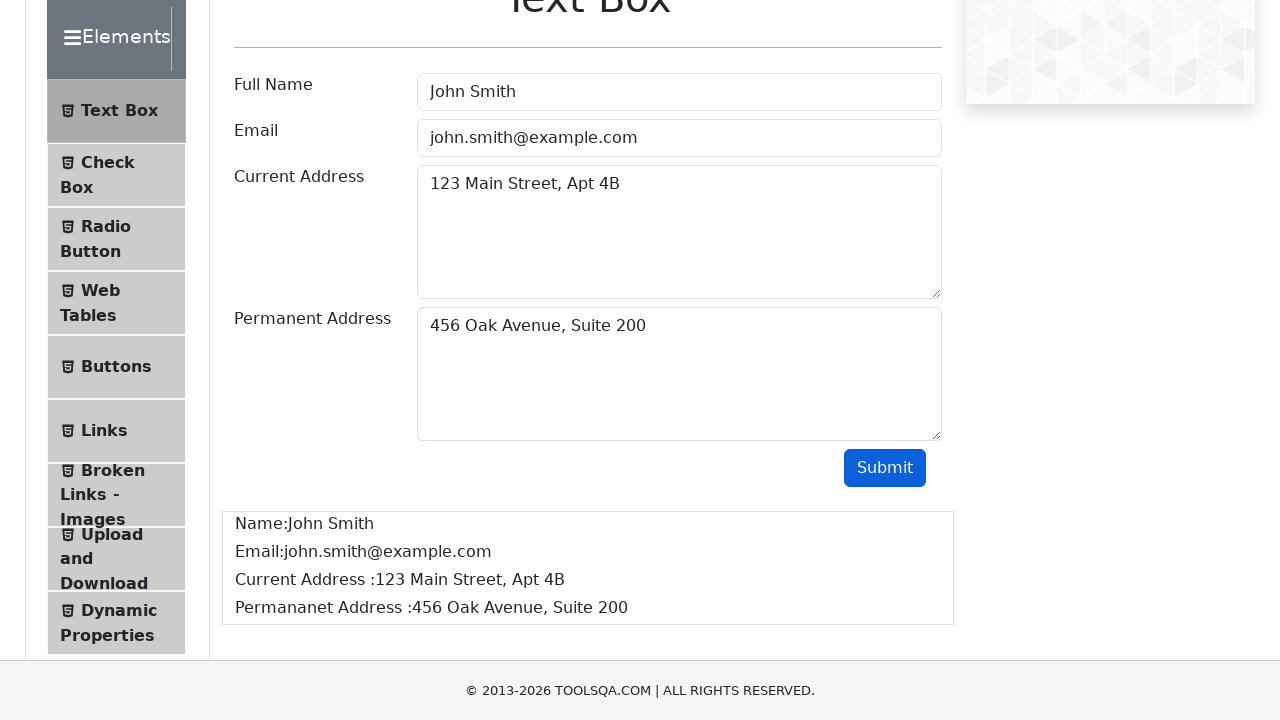

Form results loaded and name field appeared
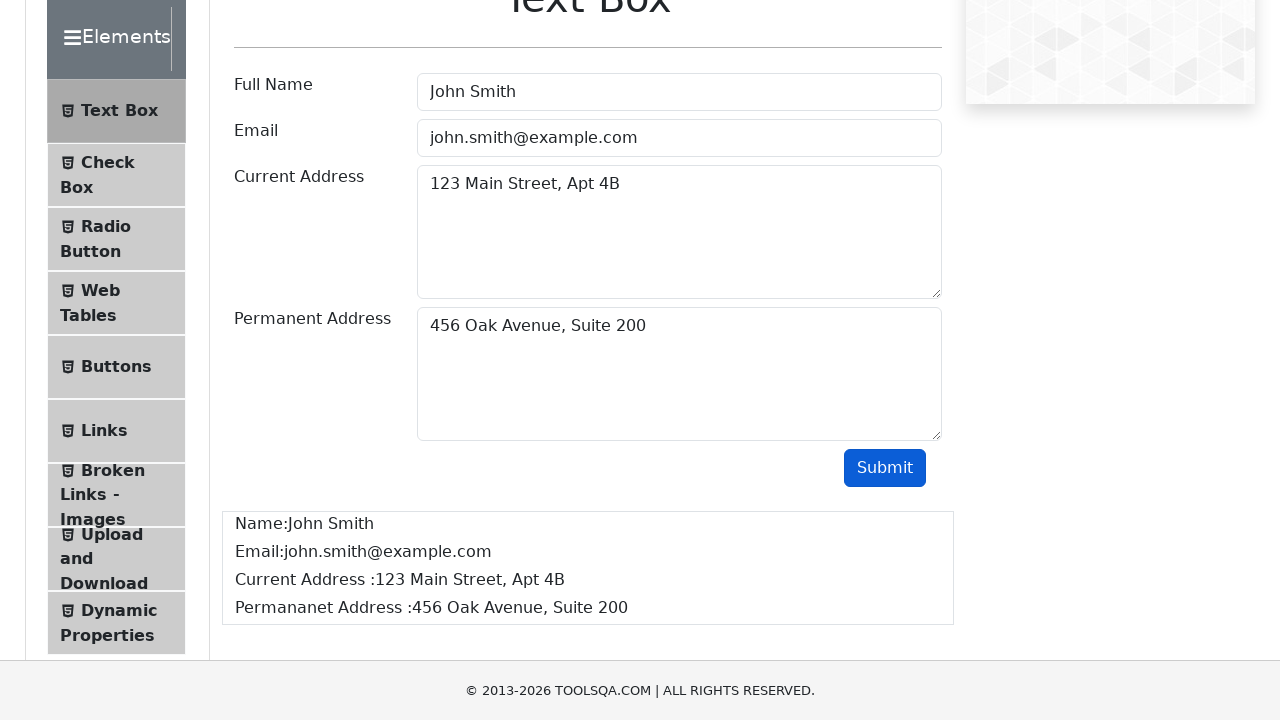

Verified name 'John Smith' is displayed in results
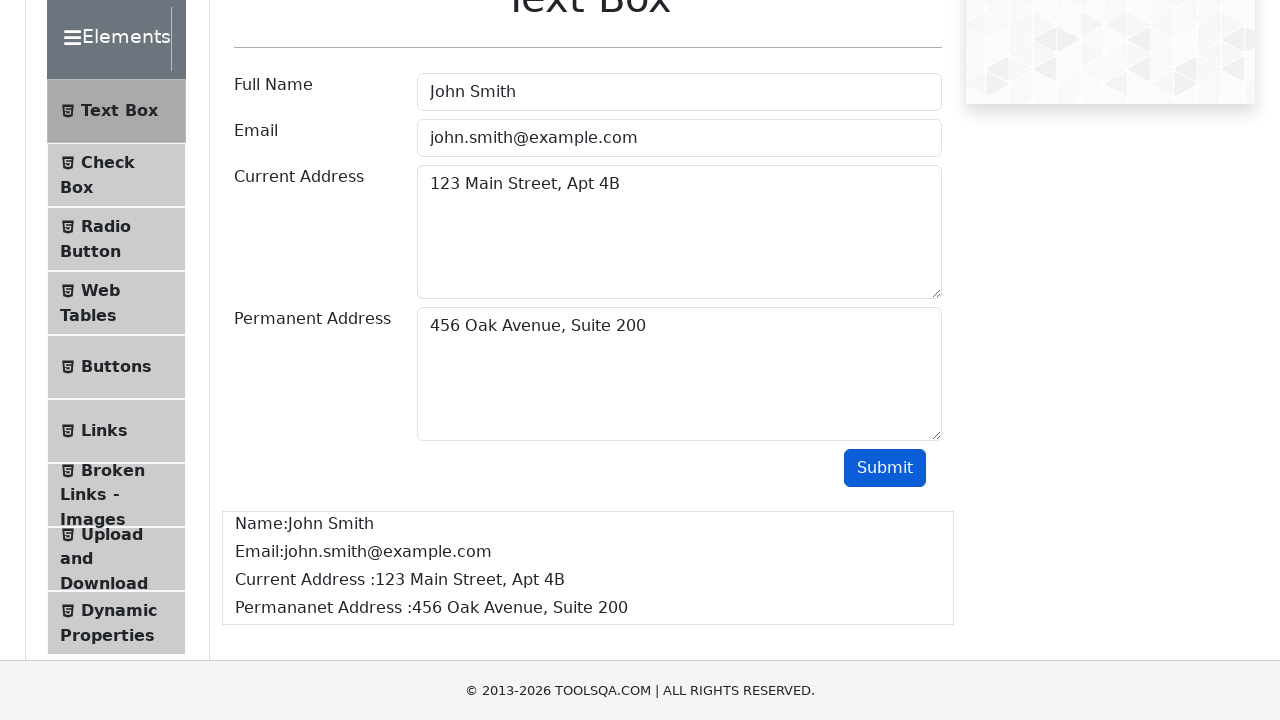

Verified email 'john.smith@example.com' is displayed in results
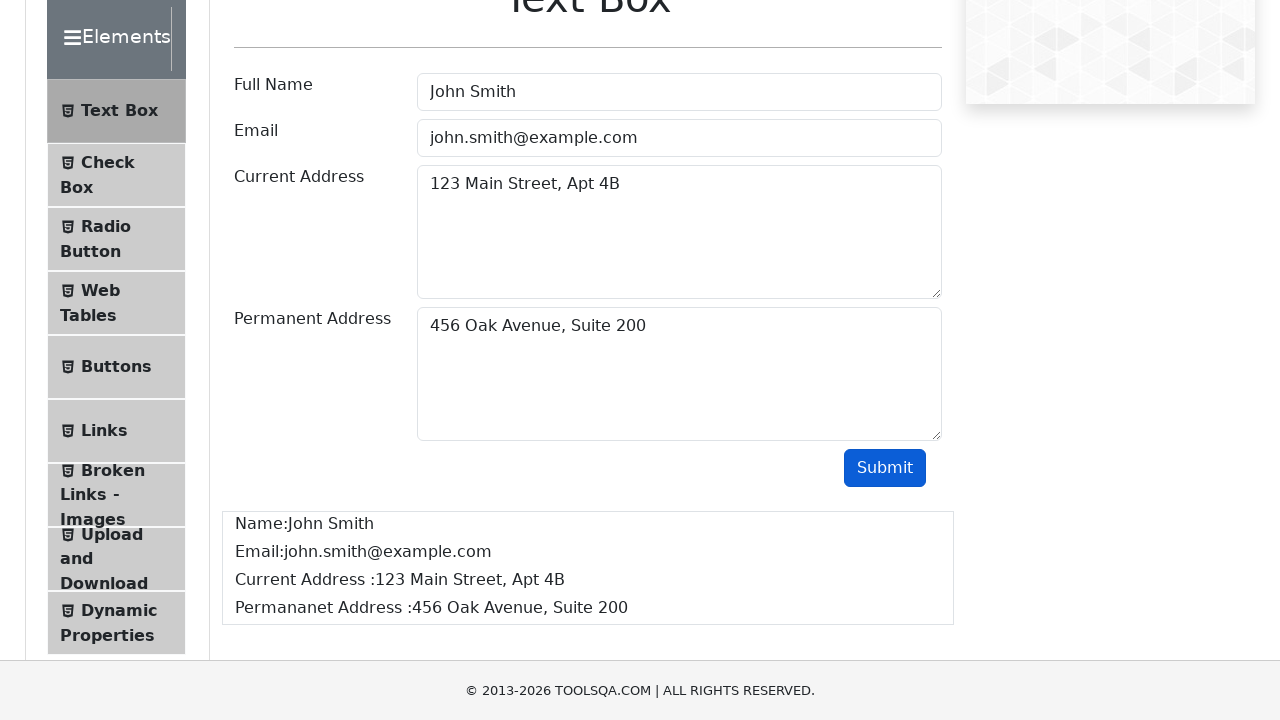

Verified current address '123 Main Street, Apt 4B' is displayed in results
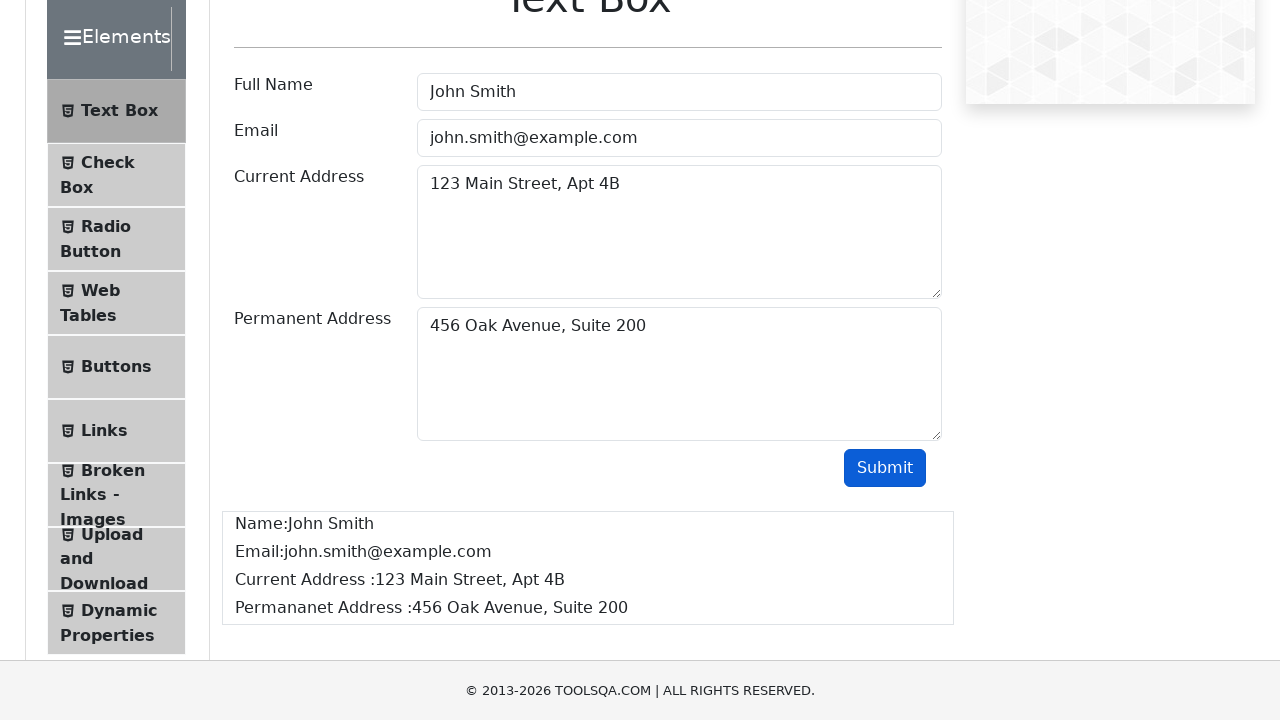

Verified permanent address '456 Oak Avenue, Suite 200' is displayed in results
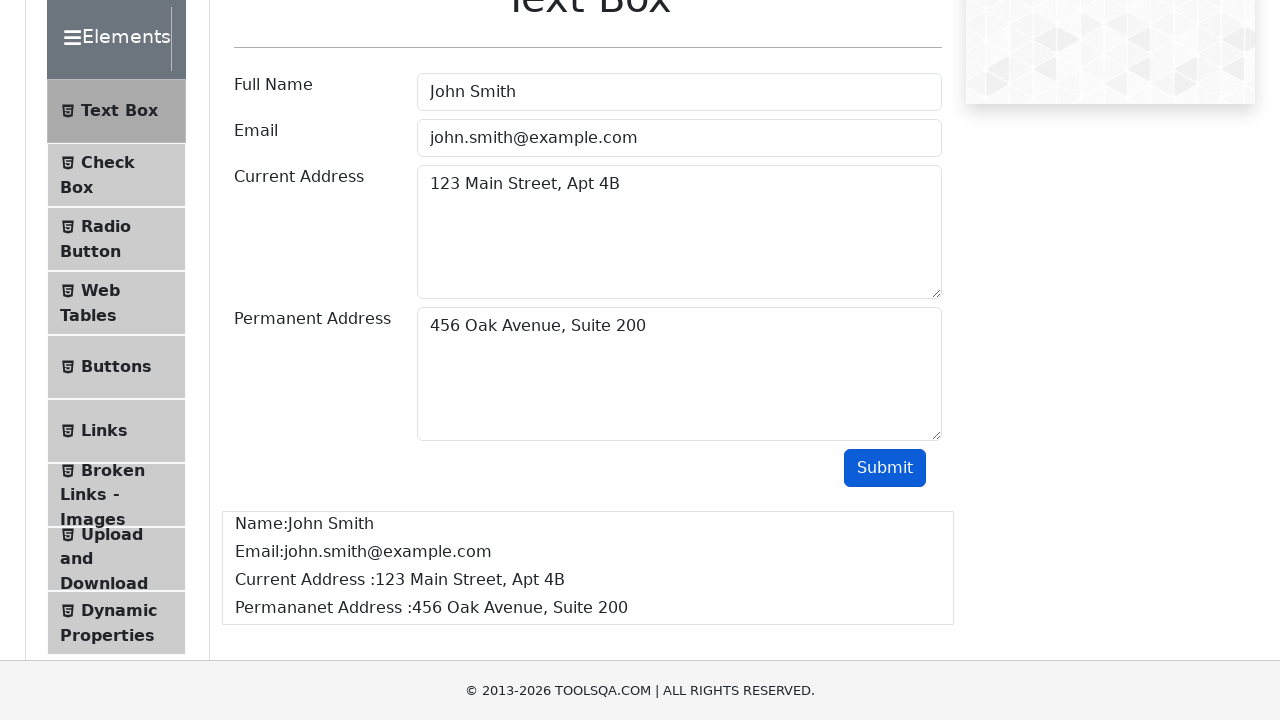

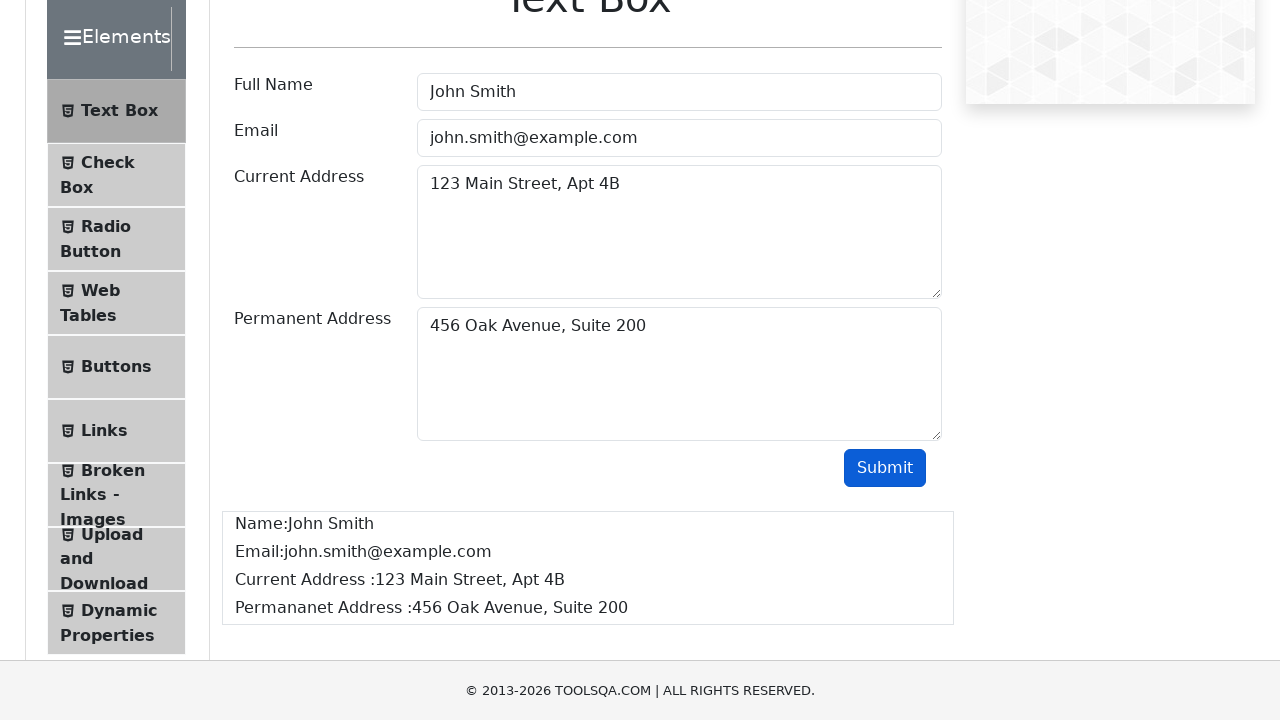